Tests that the currently applied filter is highlighted in the UI

Starting URL: https://demo.playwright.dev/todomvc

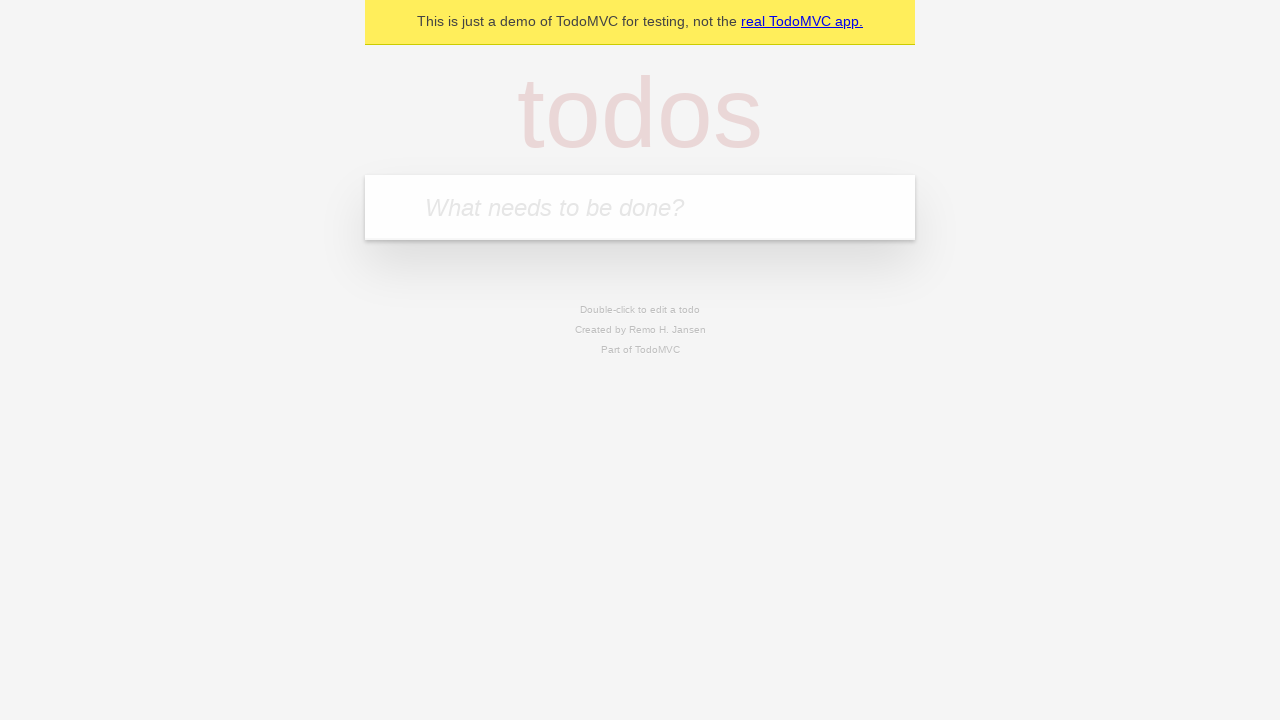

Filled new todo input with 'buy some cheese' on .new-todo
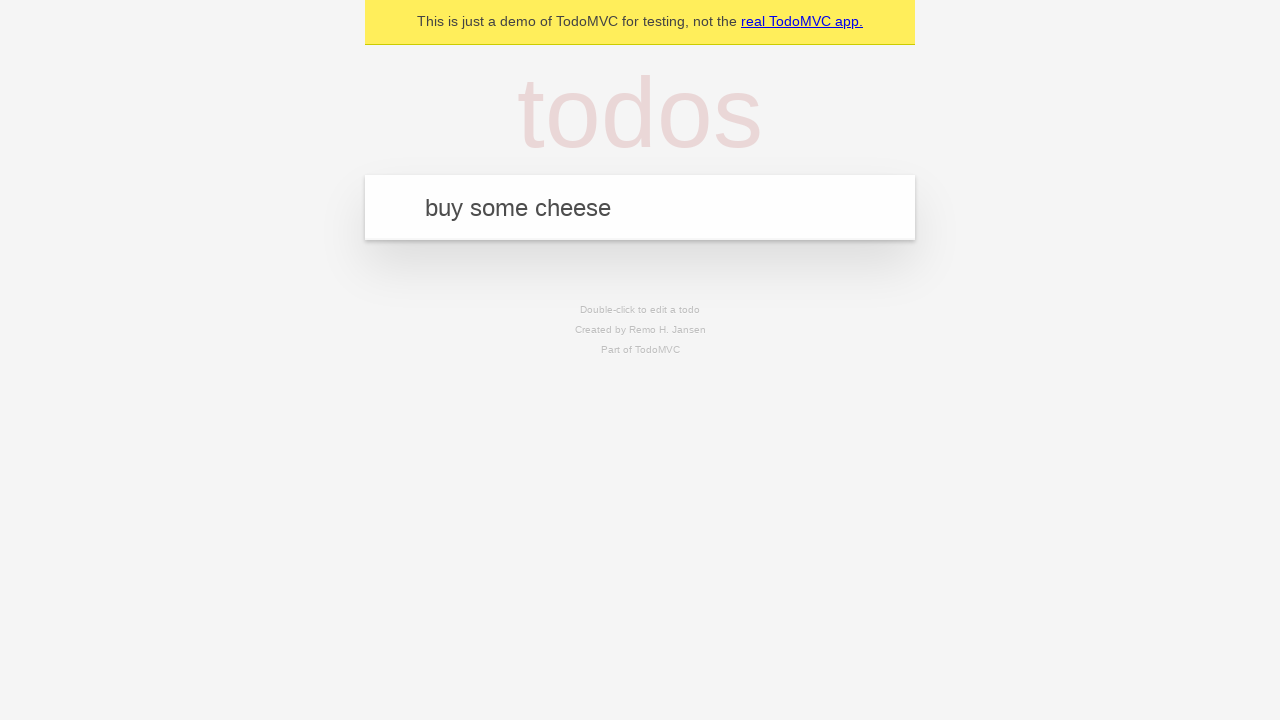

Pressed Enter to create first todo on .new-todo
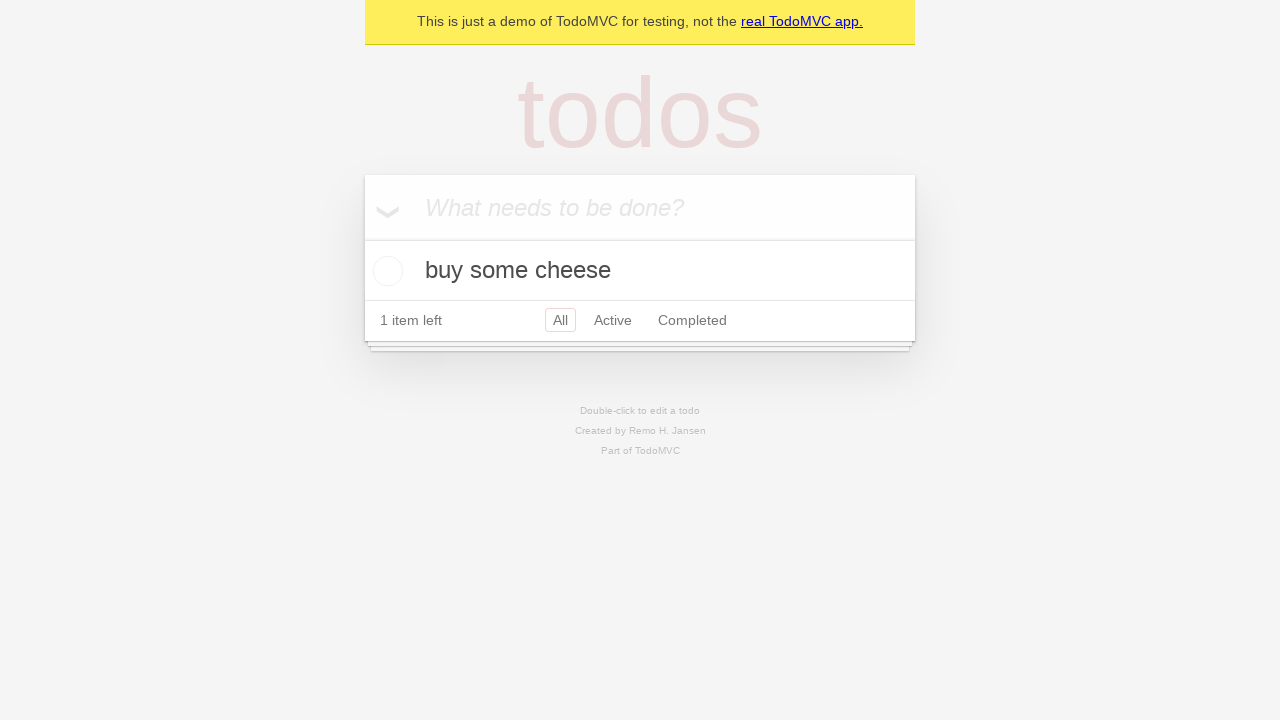

Filled new todo input with 'feed the cat' on .new-todo
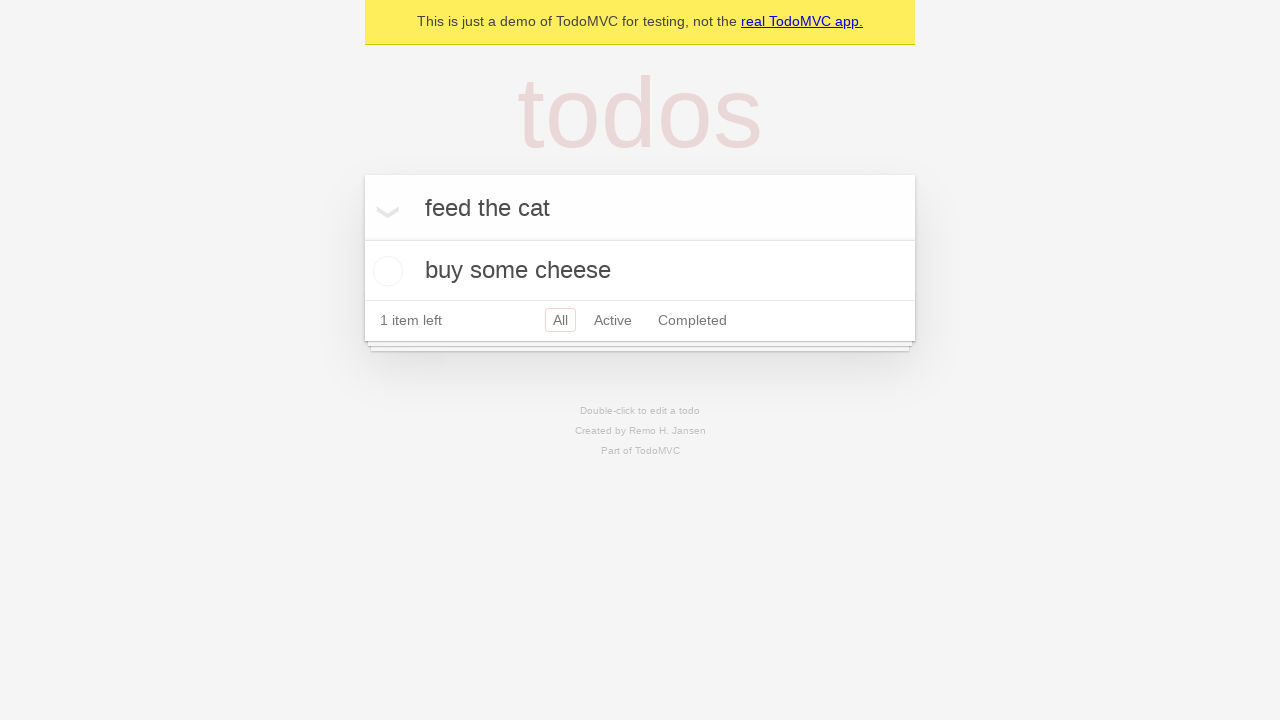

Pressed Enter to create second todo on .new-todo
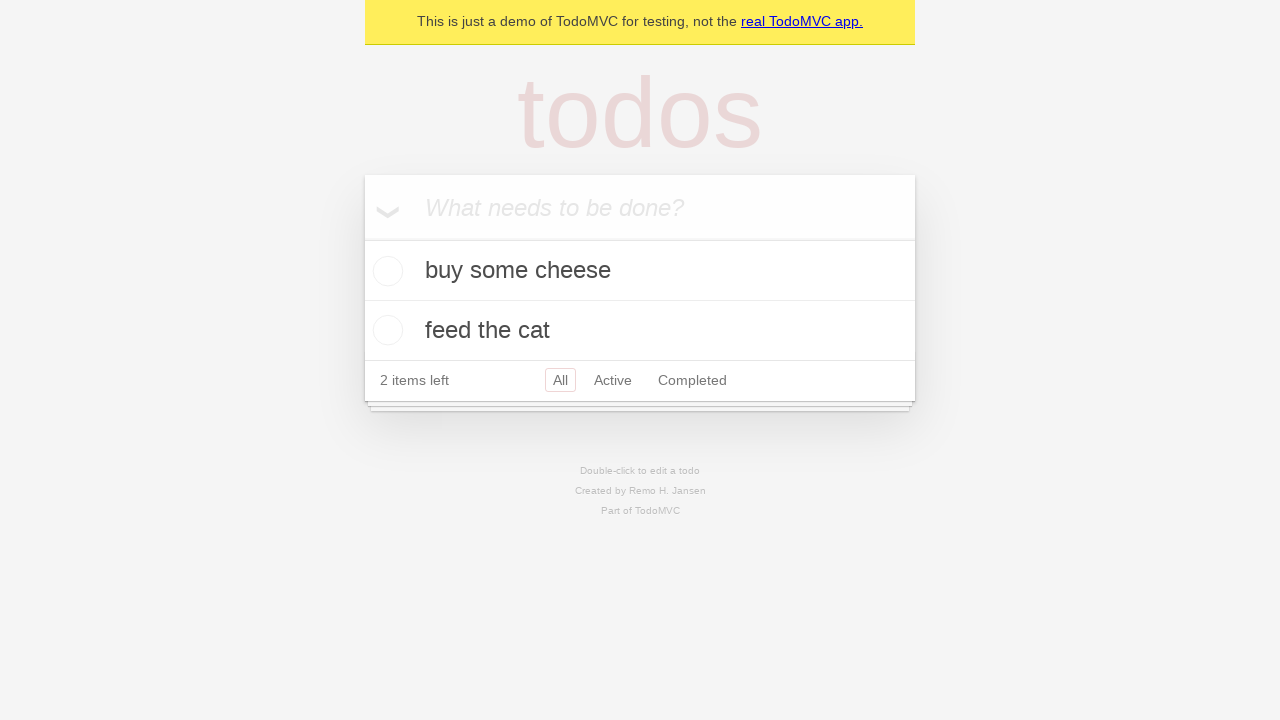

Filled new todo input with 'book a doctors appointment' on .new-todo
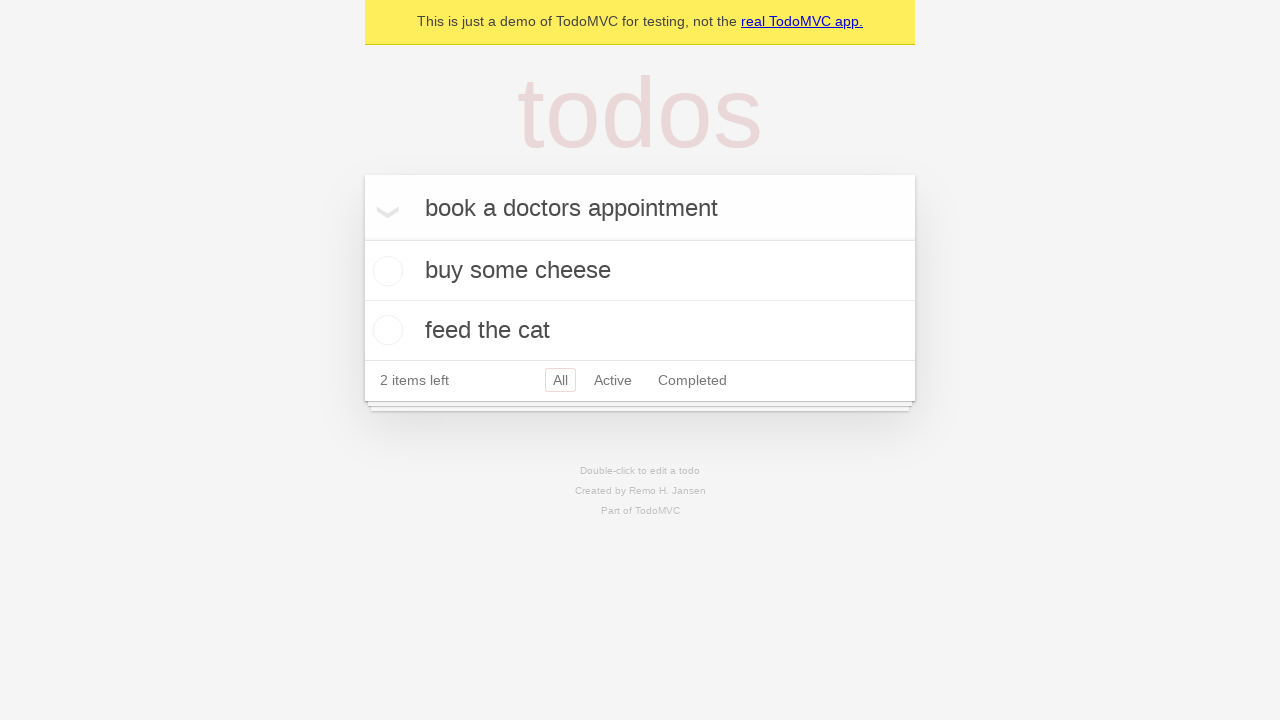

Pressed Enter to create third todo on .new-todo
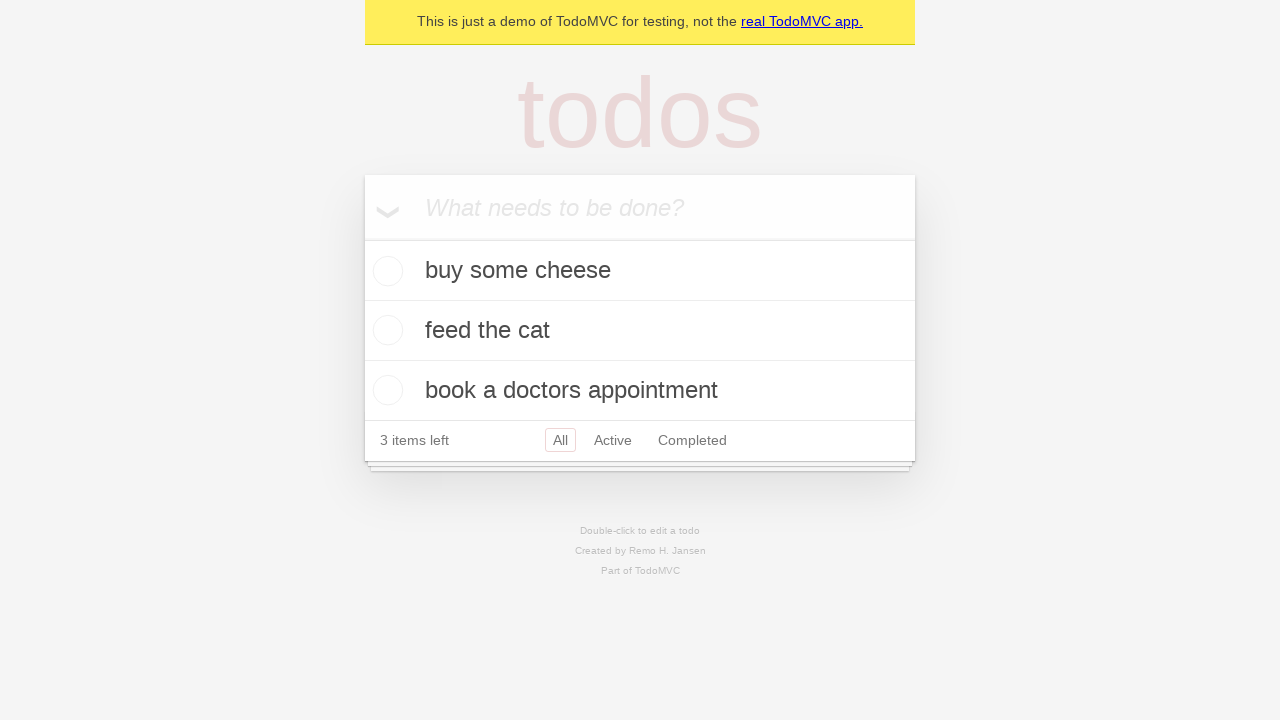

Clicked Active filter at (613, 440) on .filters >> text=Active
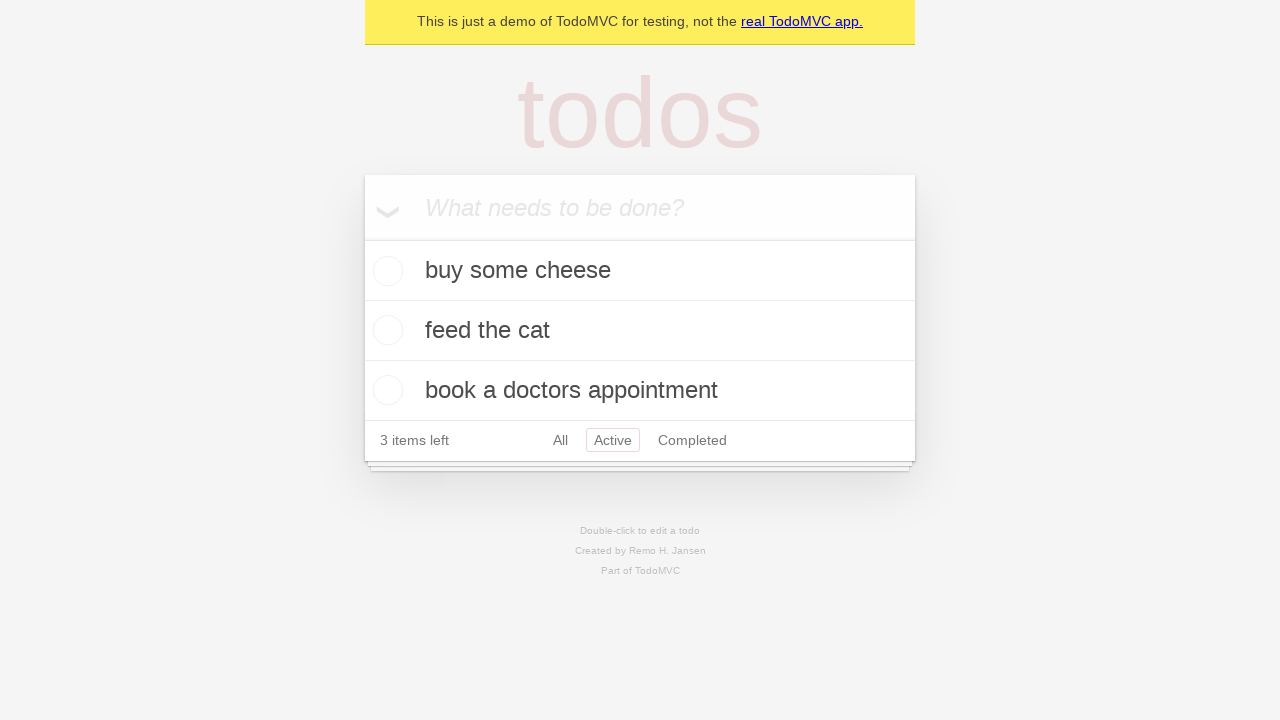

Clicked Completed filter to verify it is highlighted as currently applied at (692, 440) on .filters >> text=Completed
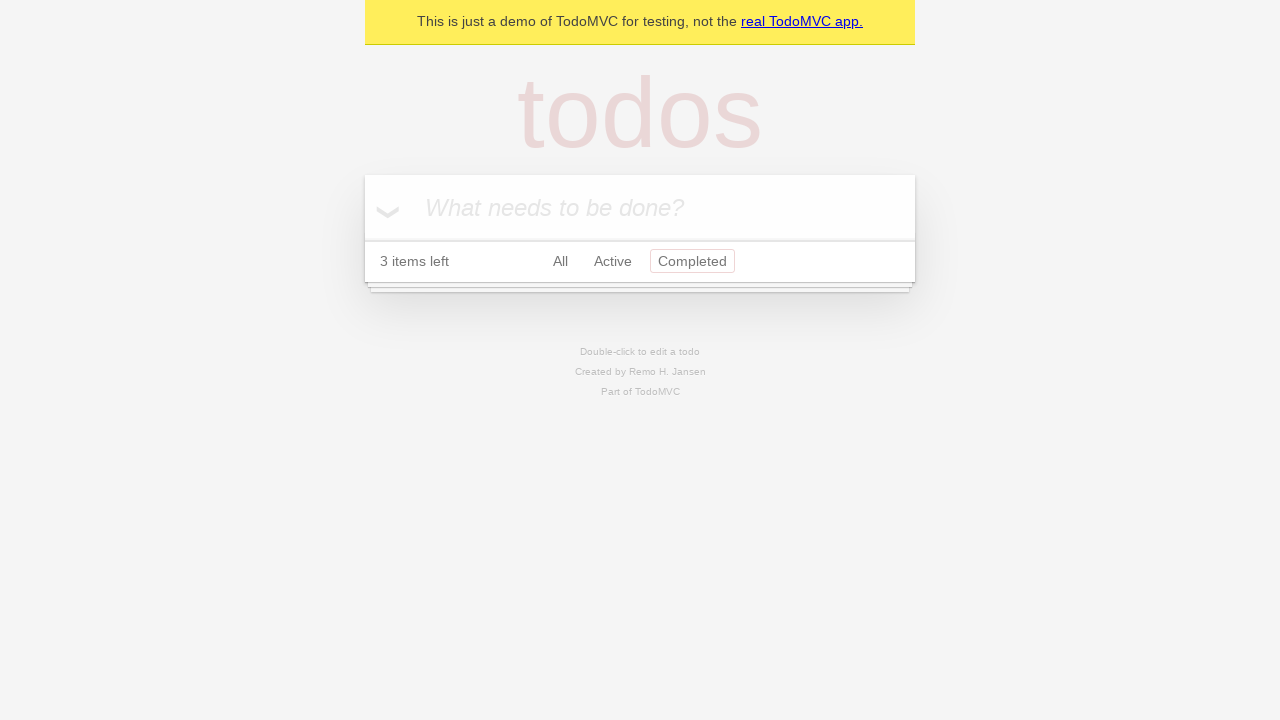

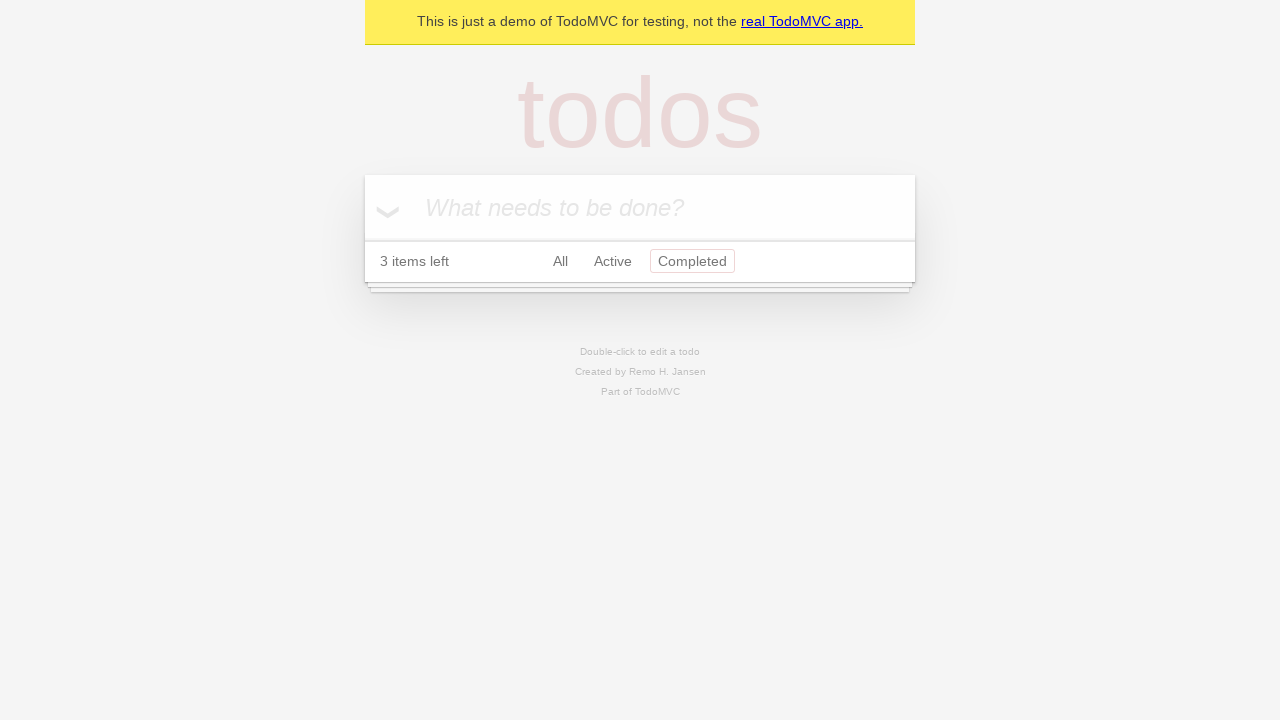